Navigates to Gmail homepage

Starting URL: http://www.gmail.com

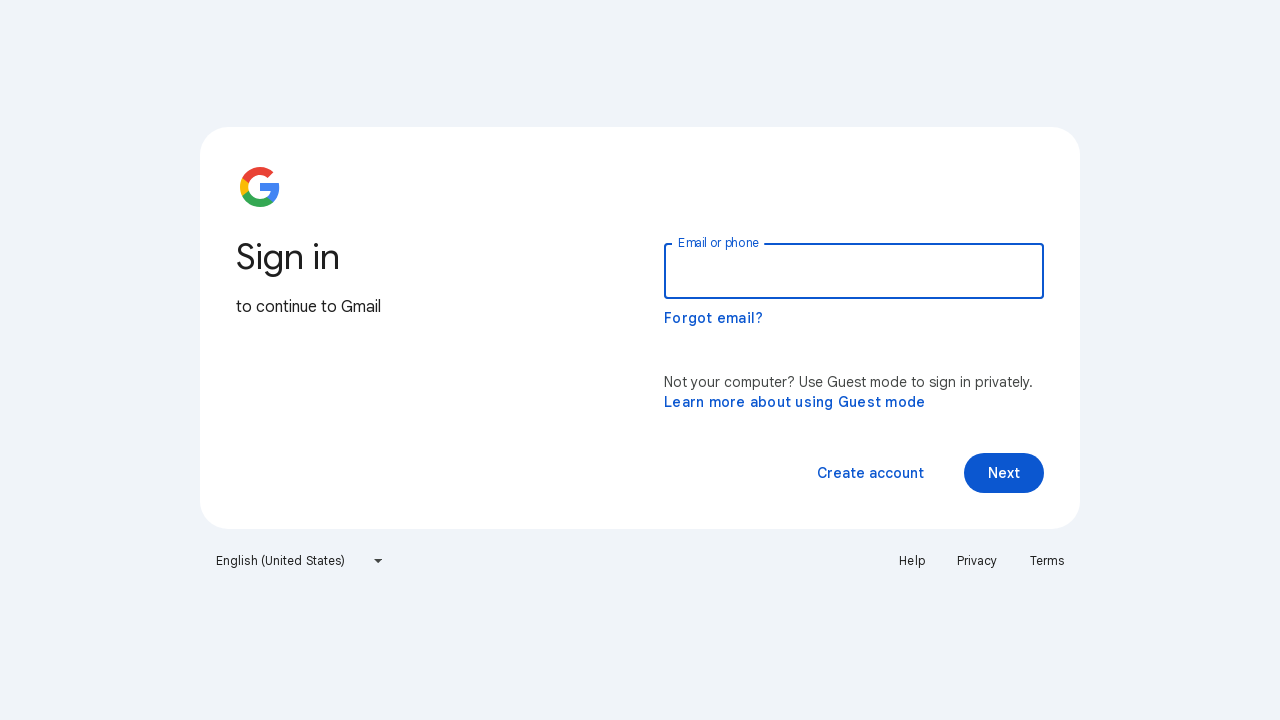

Gmail homepage loaded at http://www.gmail.com
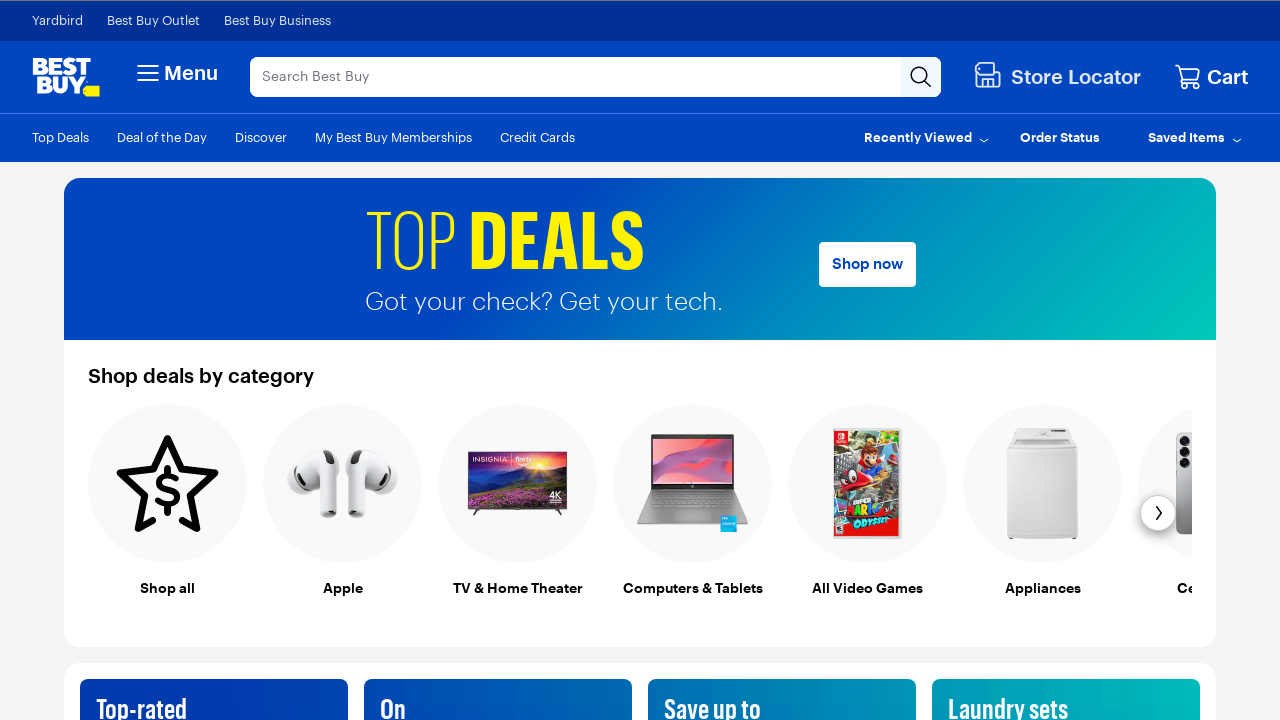

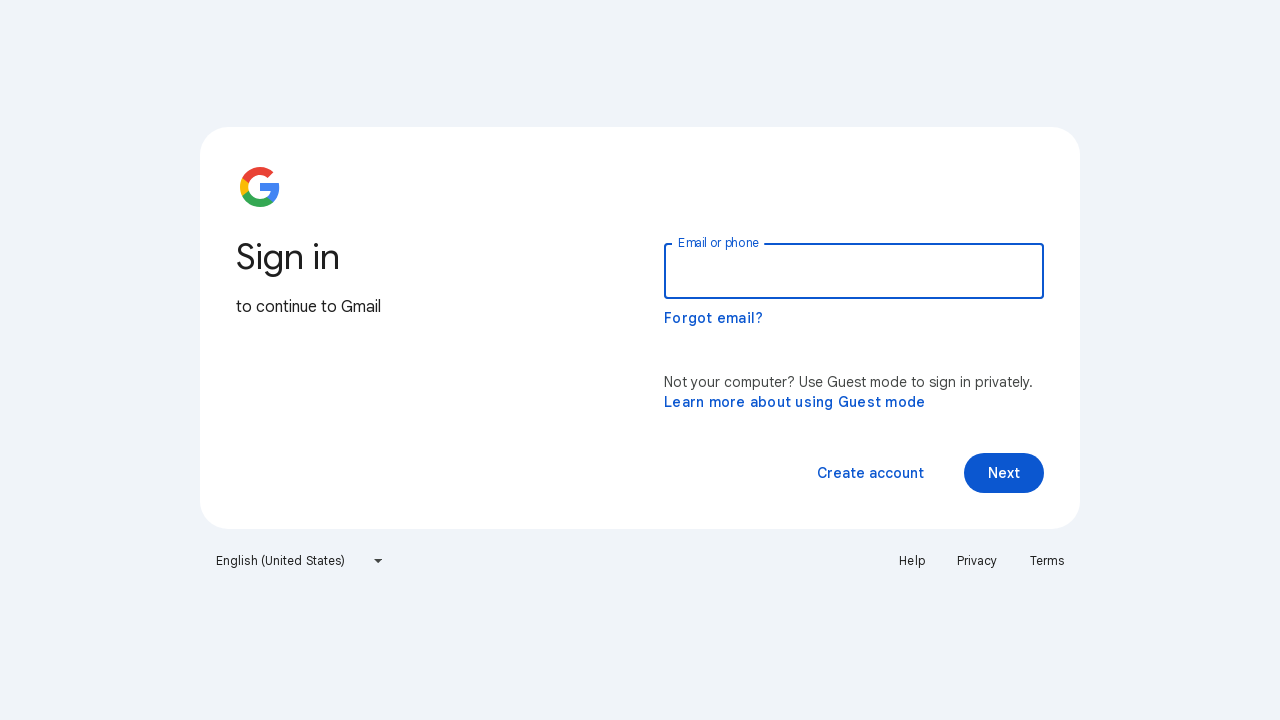